Tests filling the current address textarea on the practice form

Starting URL: https://demoqa.com/

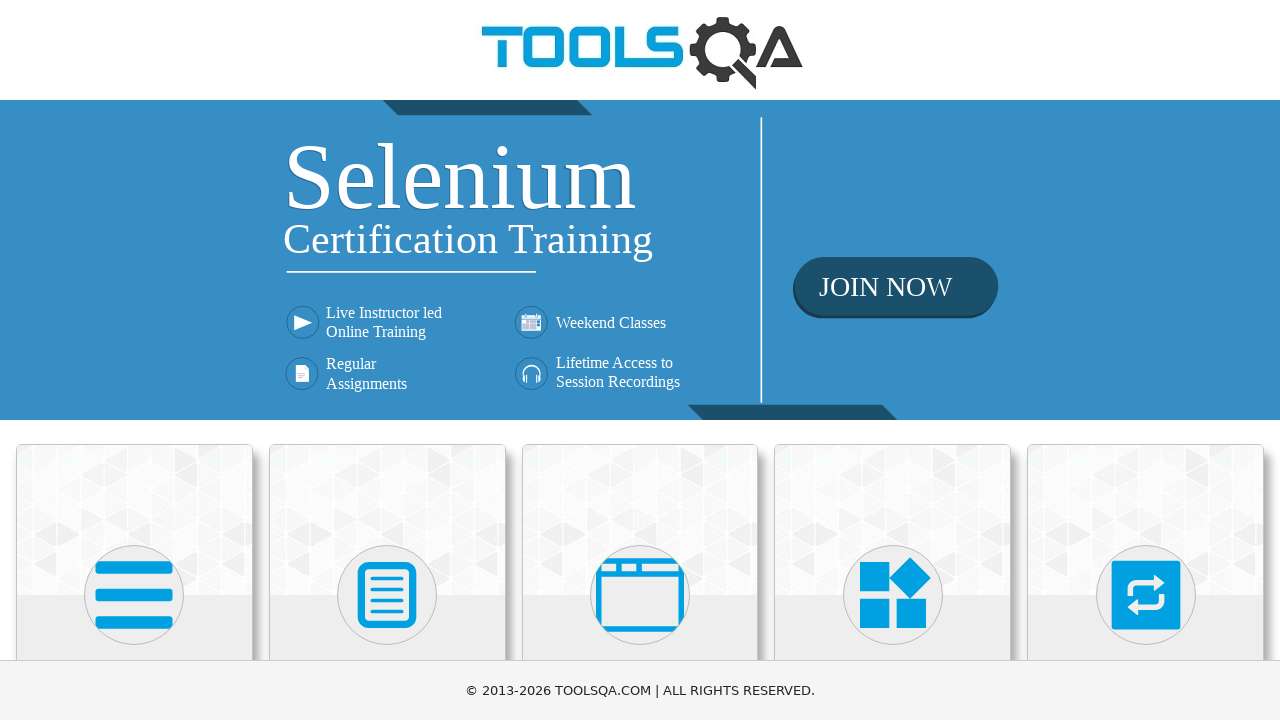

Scrolled Forms card into view
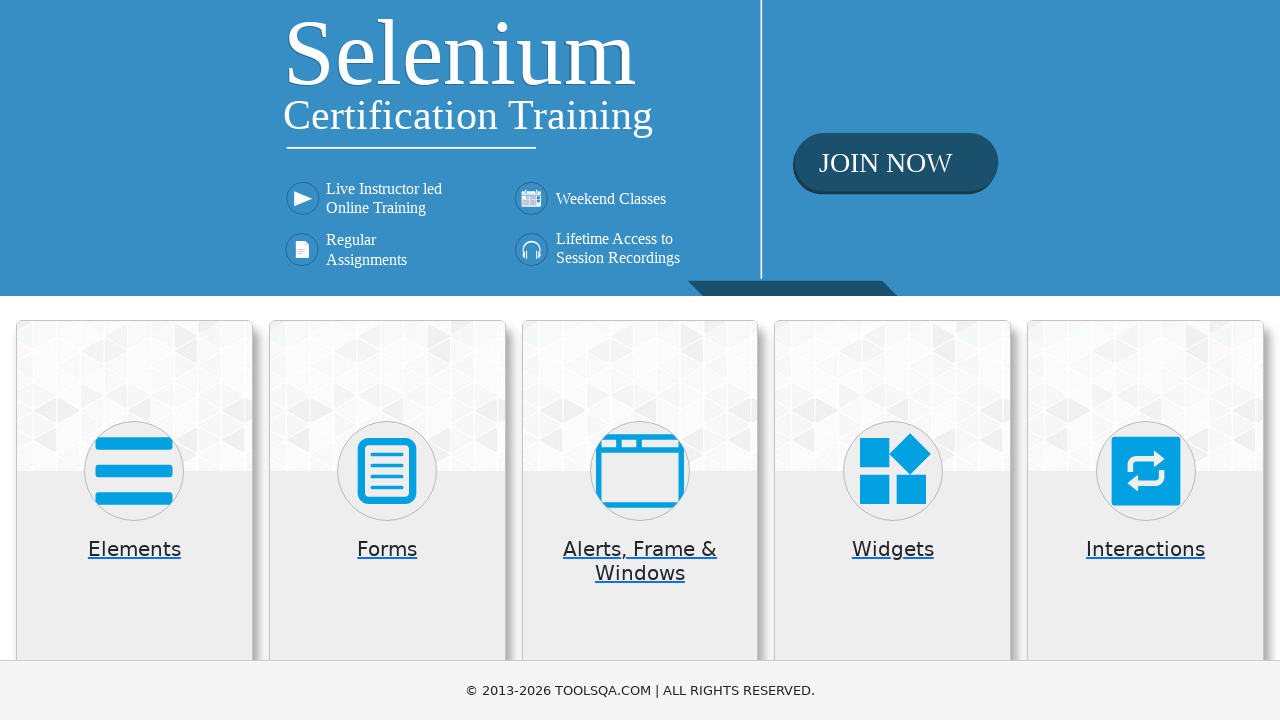

Clicked Forms card to navigate to Forms section at (387, 520) on .card.mt-4.top-card >> internal:has-text="Forms"i
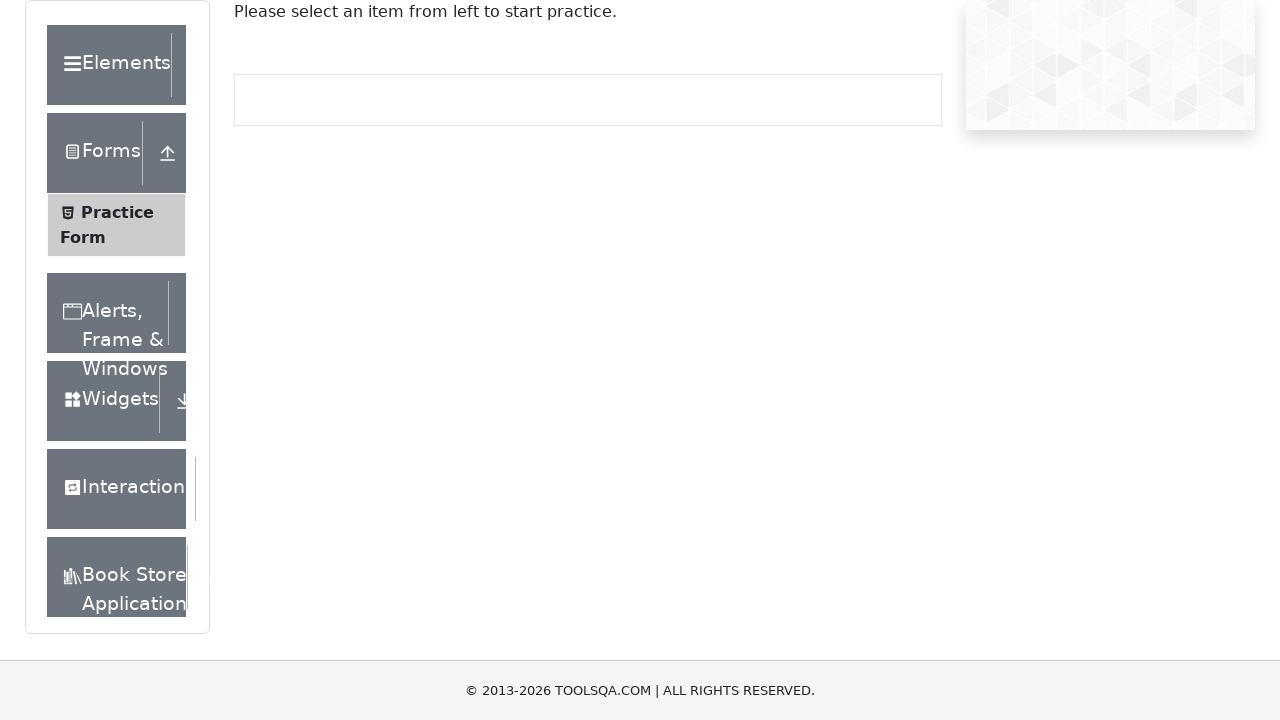

Waited for Practice Form menu item to become visible
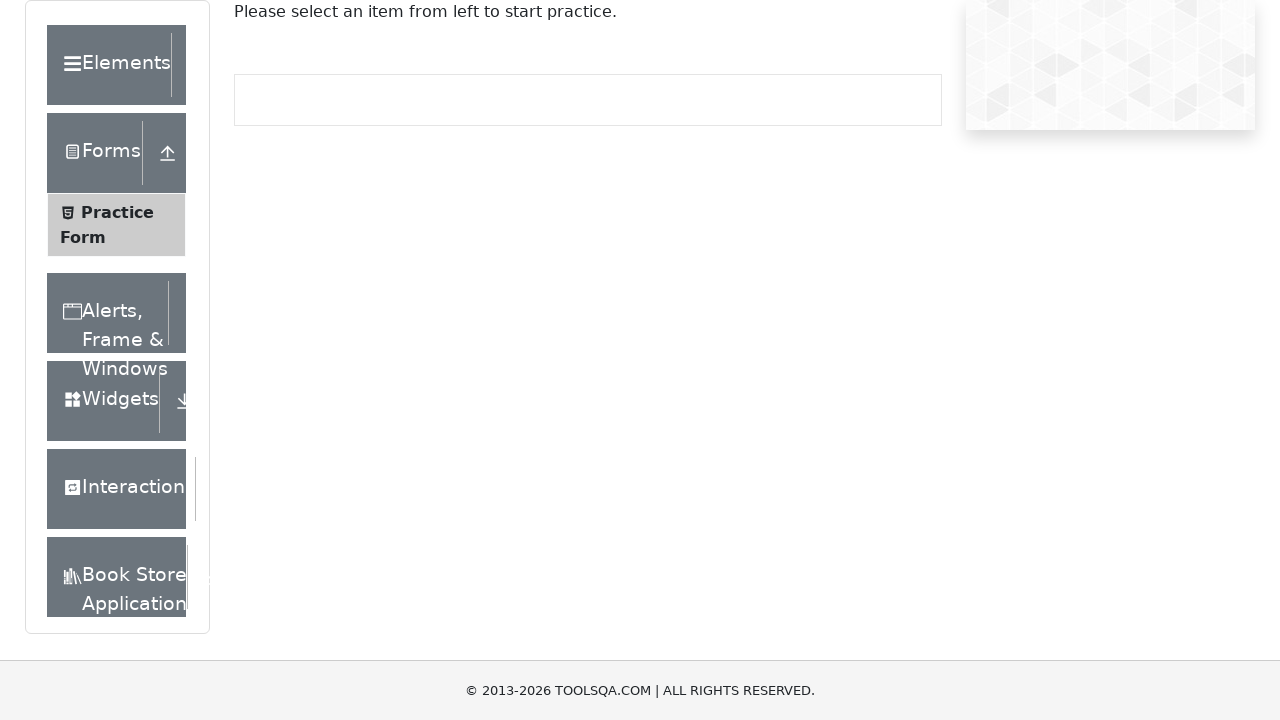

Clicked Practice Form menu item at (126, 225) on .element-list >> internal:has-text="Practice Form"i
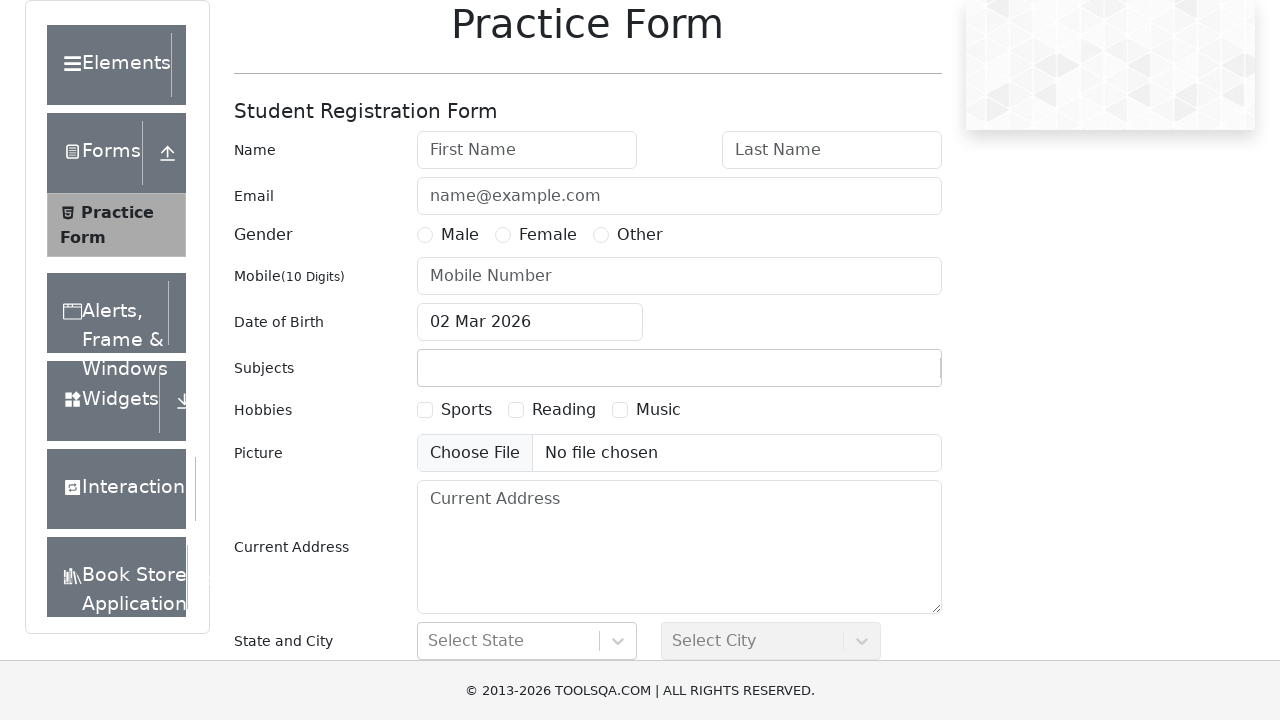

Filled current address textarea with '123 Main Street, Apt 4B, New York, NY 10001' on xpath=//div[@id='currentAddress-wrapper']//textarea
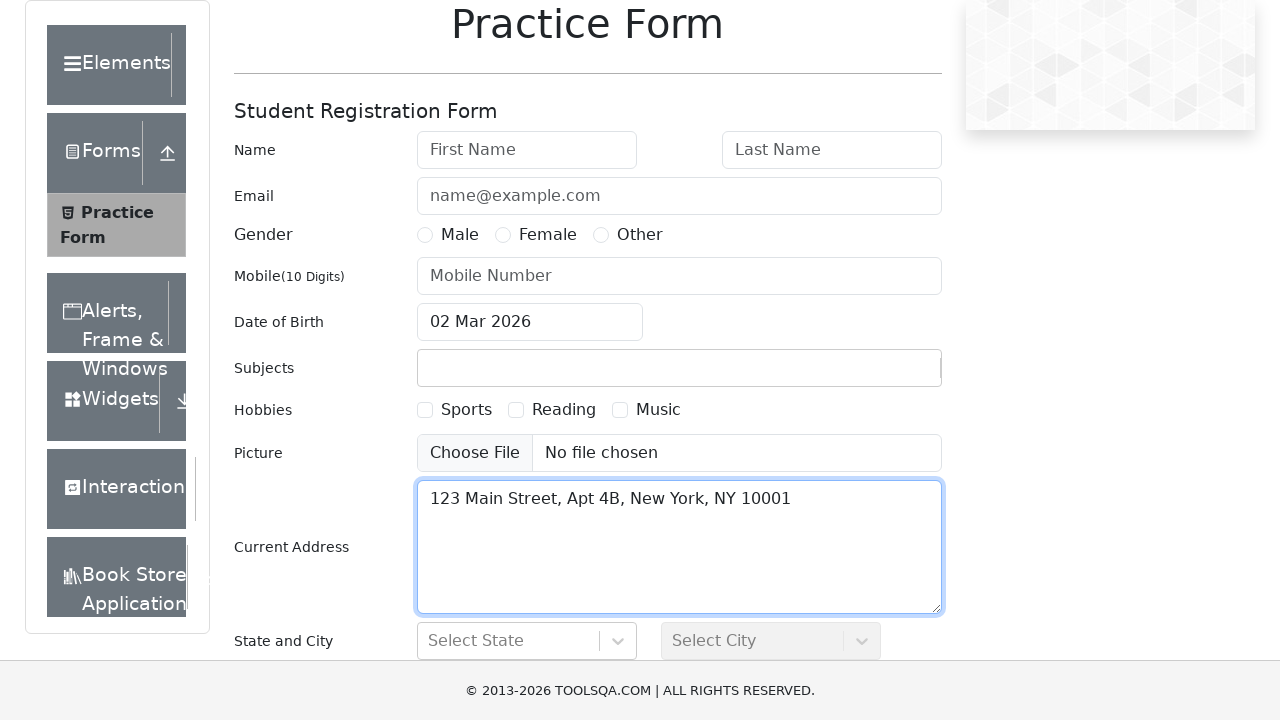

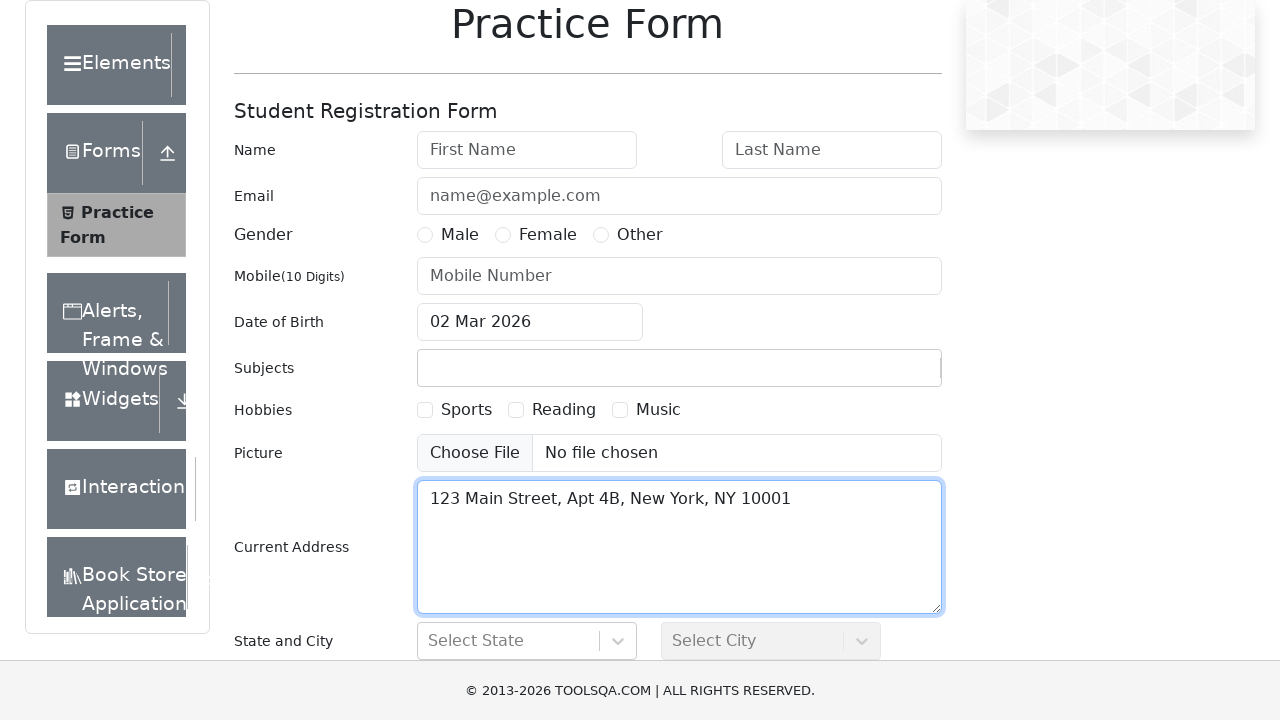